Tests deleting a task while on the Active filter

Starting URL: https://todomvc4tasj.herokuapp.com

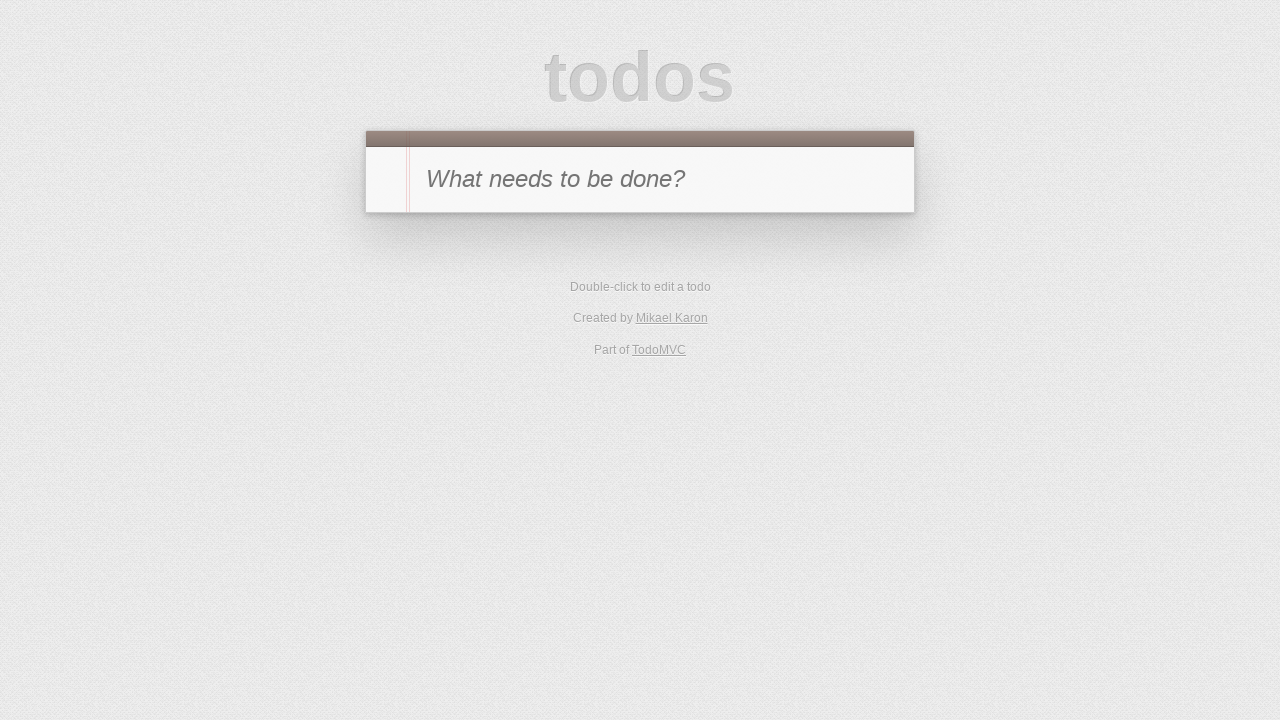

Set initial active task via localStorage
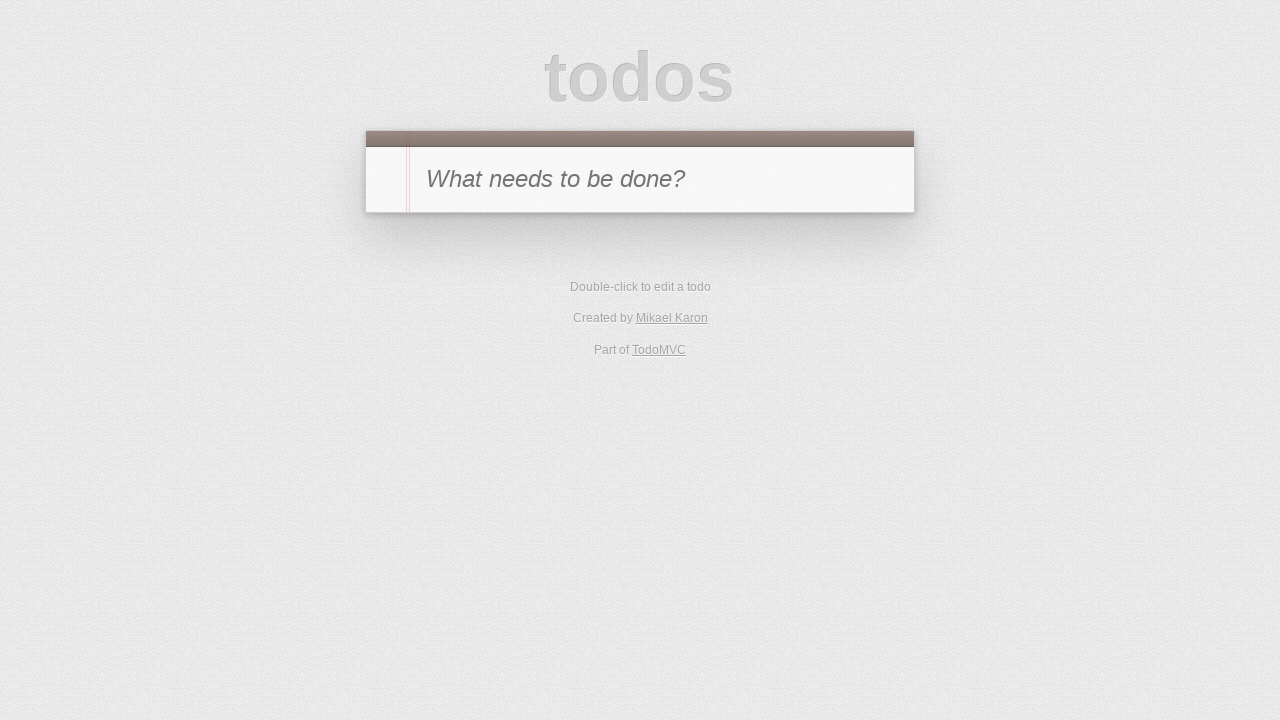

Reloaded page to apply localStorage changes
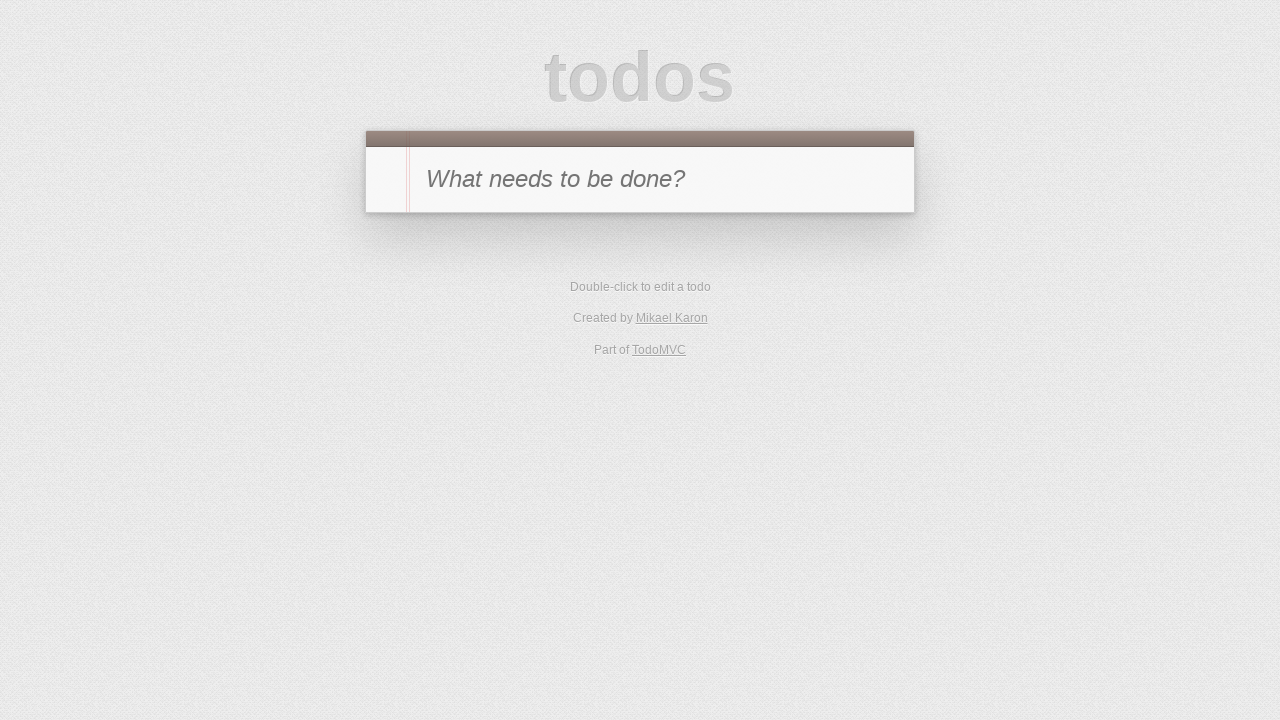

Clicked Active filter at (614, 291) on [href='#/active']
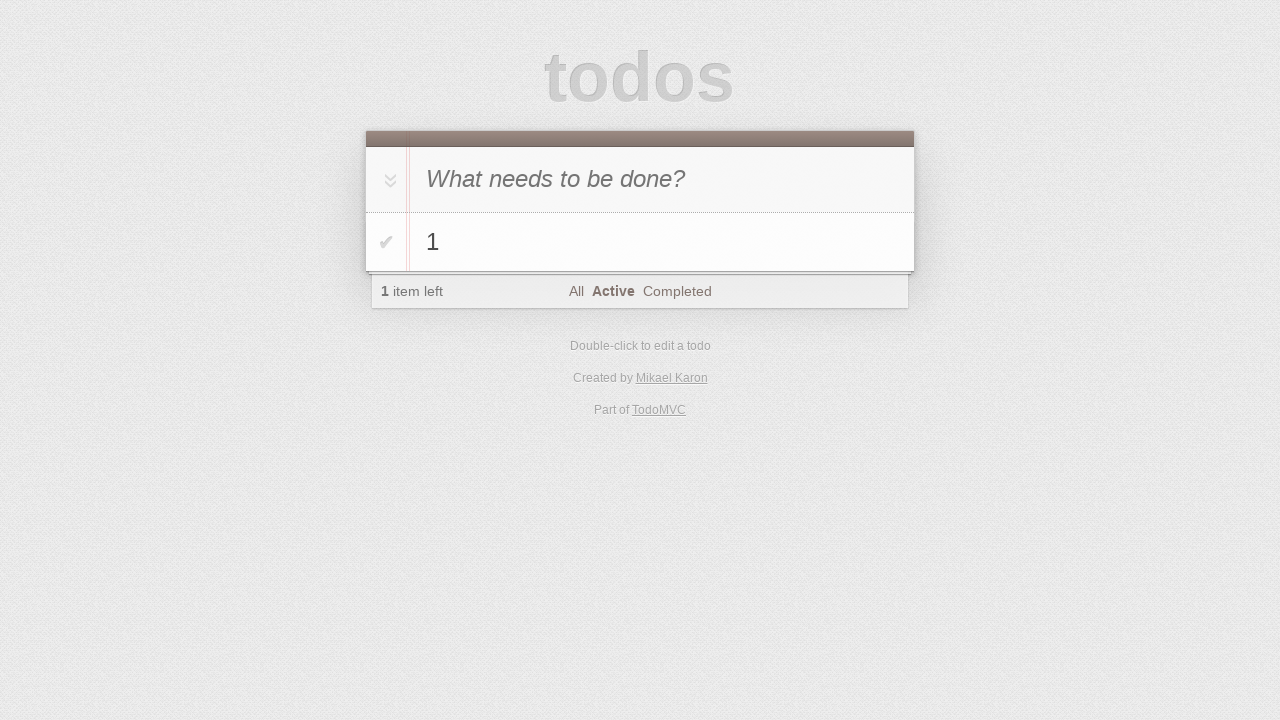

Hovered over task with text '1' at (640, 242) on #todo-list > li:has-text('1')
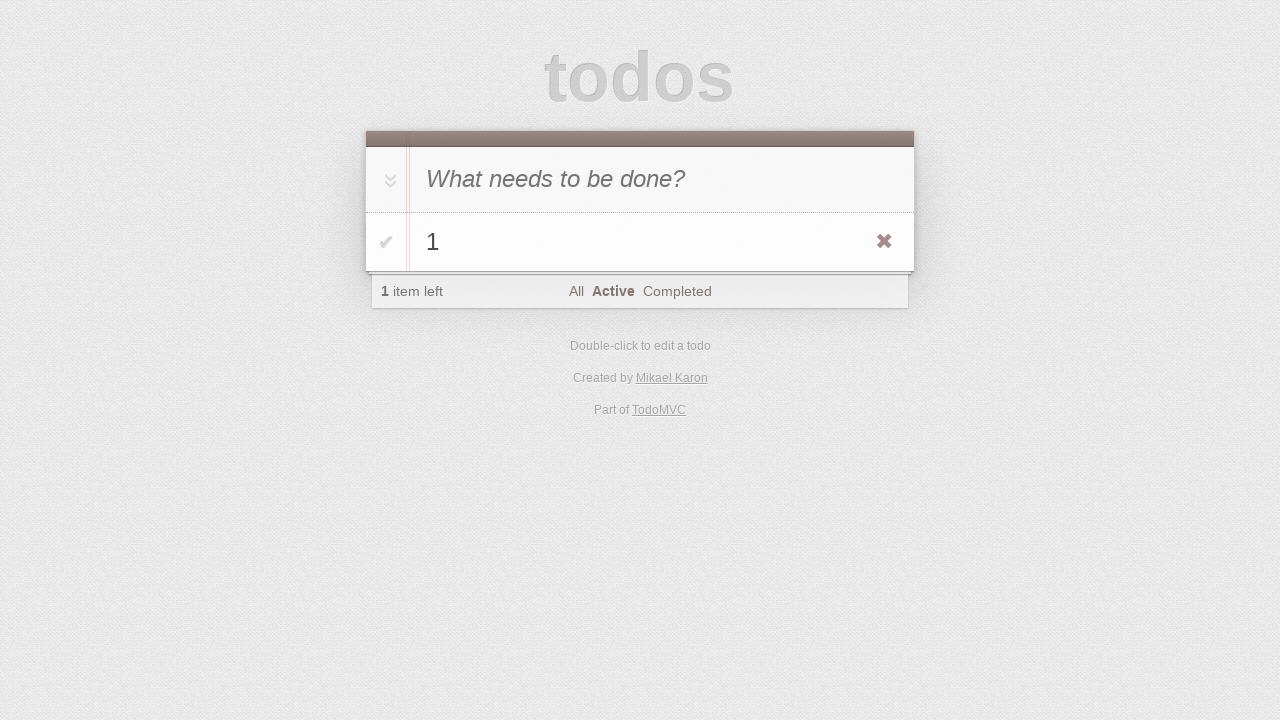

Clicked delete button on task at (884, 242) on #todo-list > li:has-text('1') .destroy
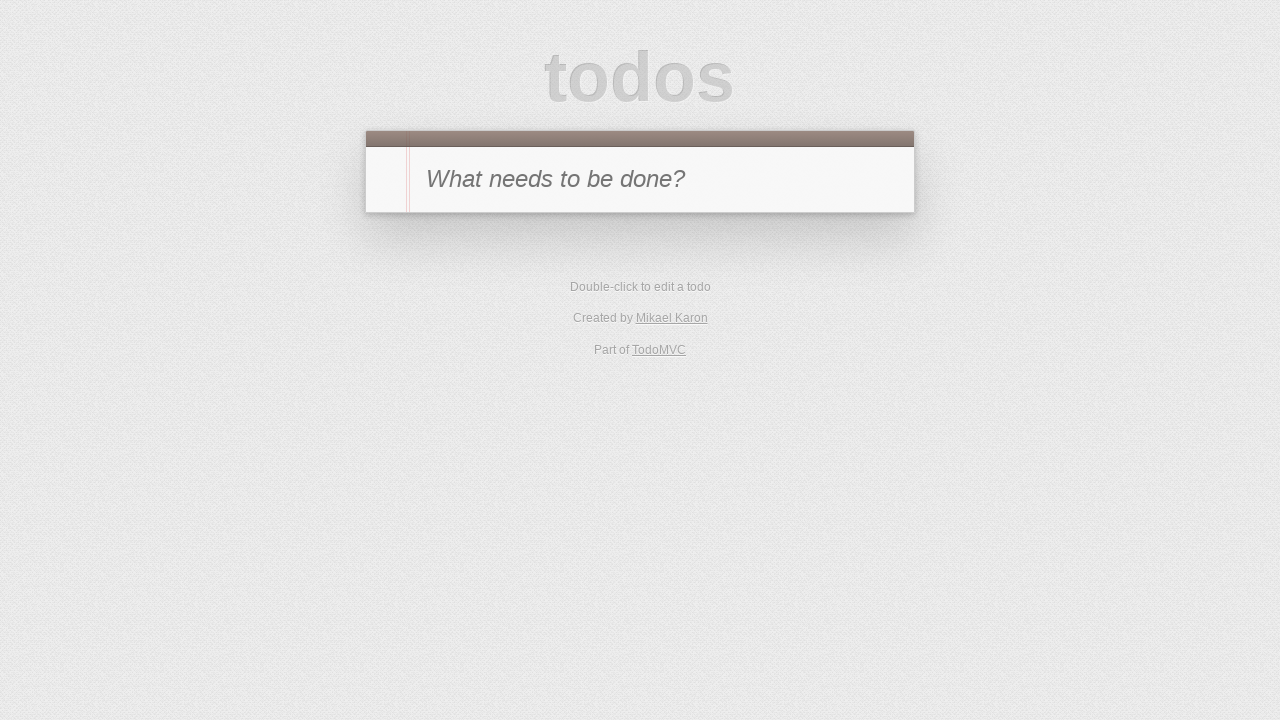

Waited 500ms for task deletion to complete
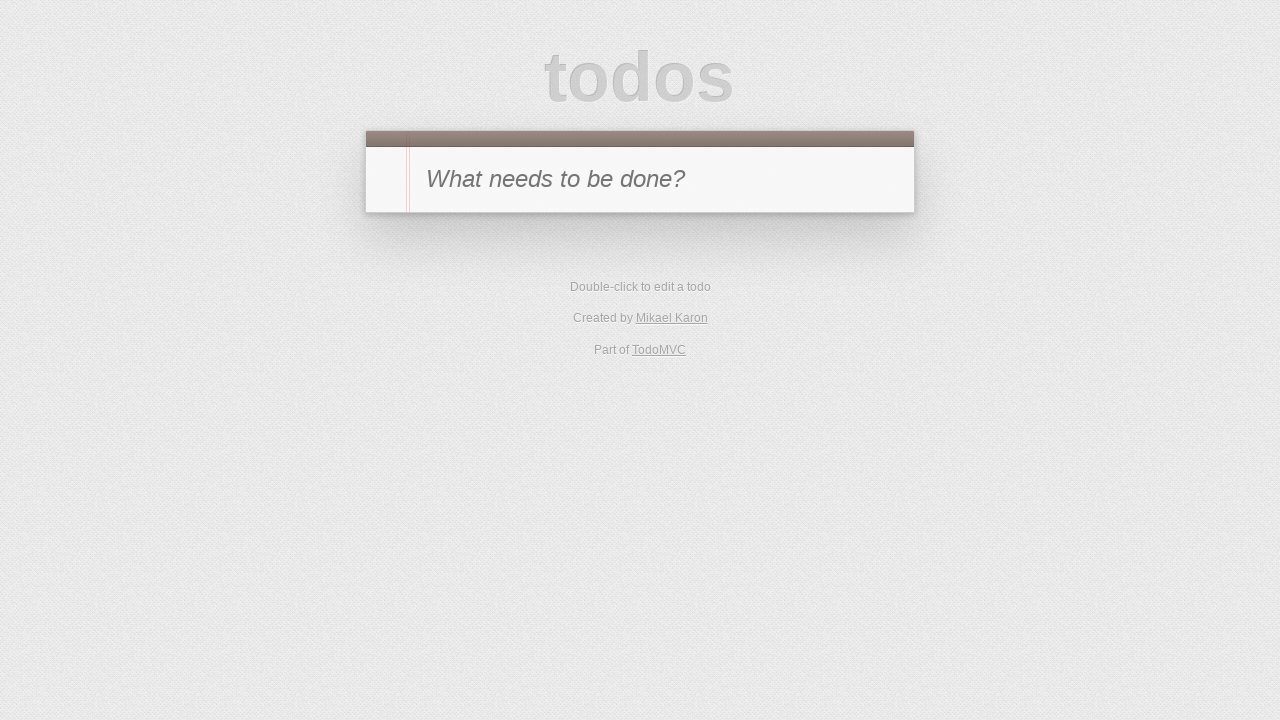

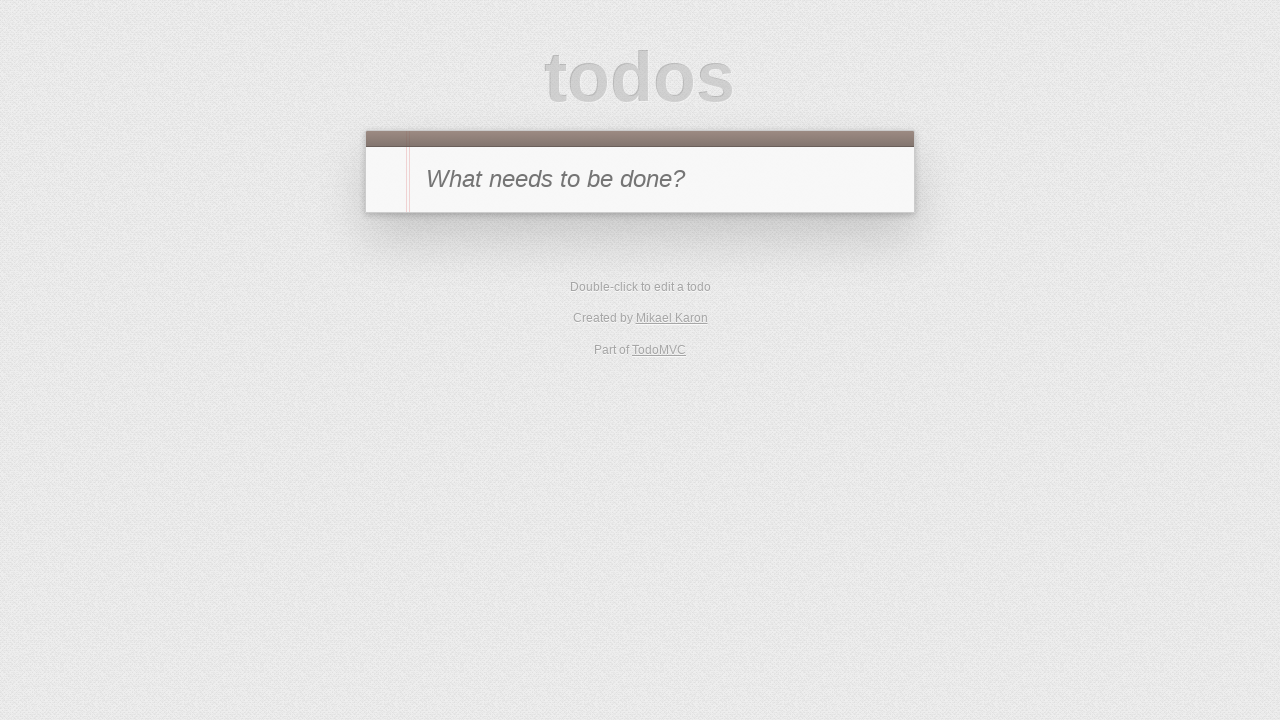